Tests explicit wait for button to be clickable before clicking and verifying success message

Starting URL: http://suninjuly.github.io/wait2.html

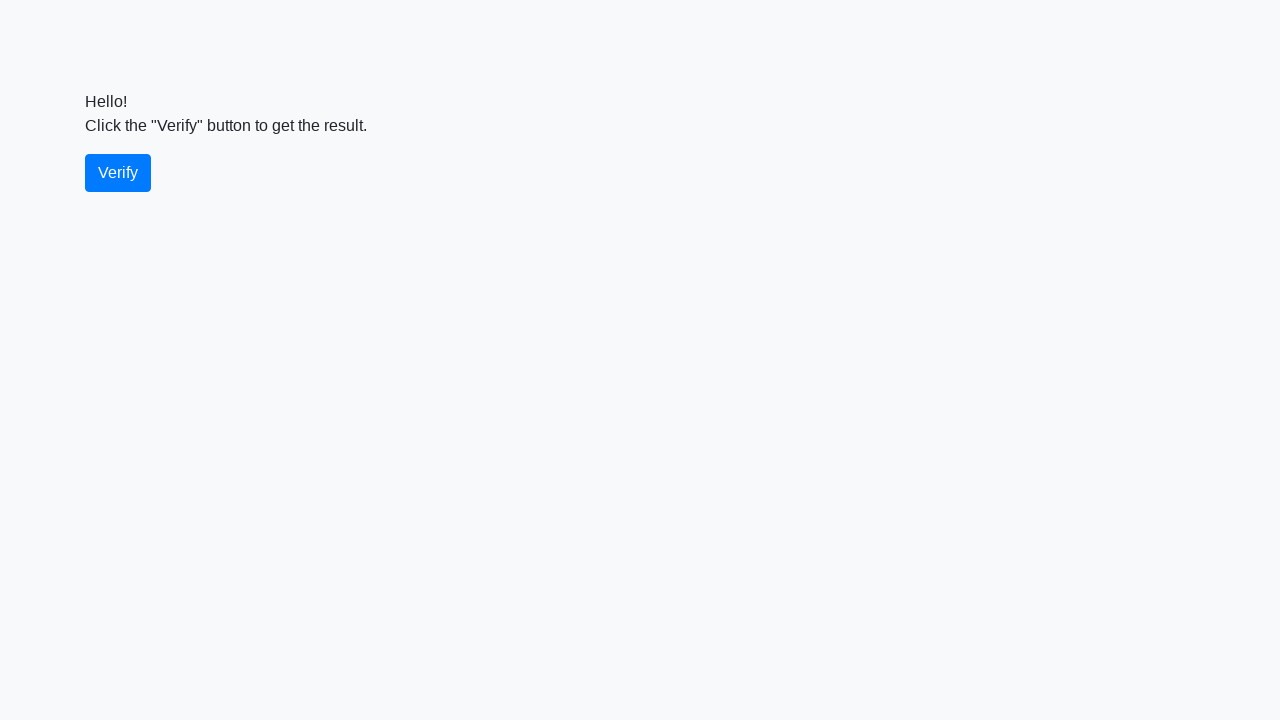

Waited for verify button to become visible
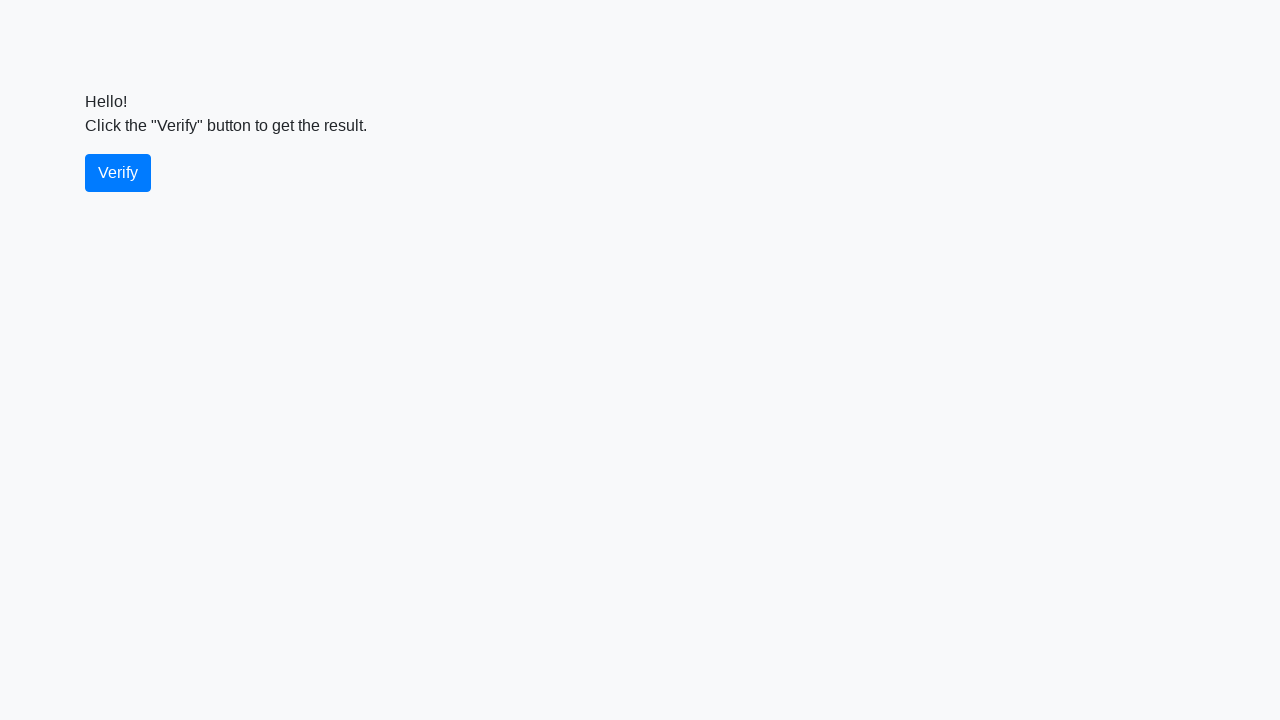

Clicked the verify button at (118, 173) on #verify
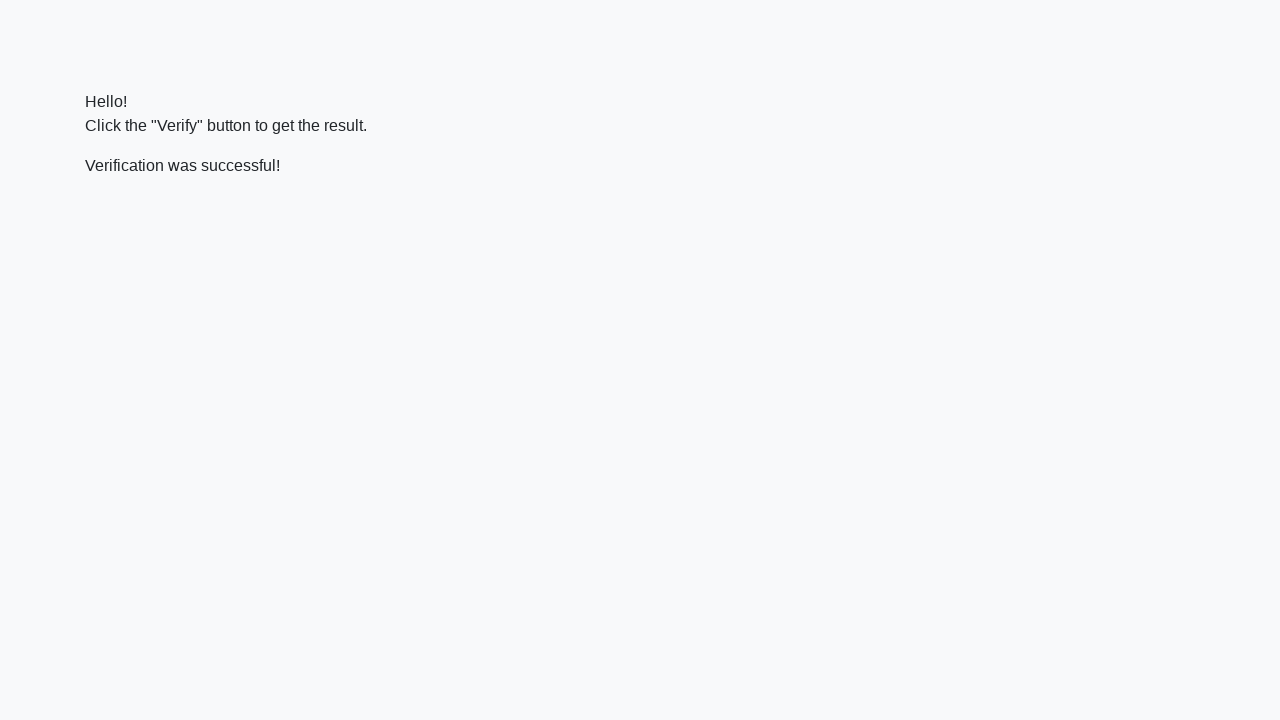

Located the verify message element
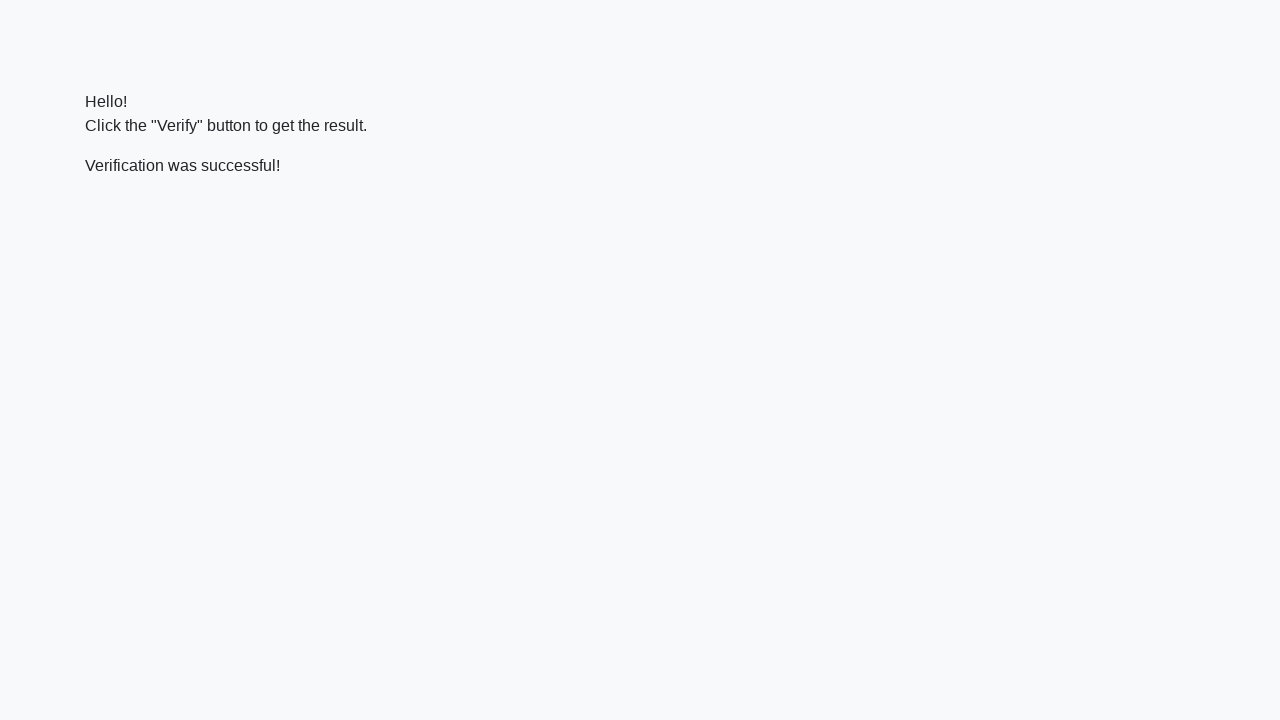

Verified that success message contains 'successful'
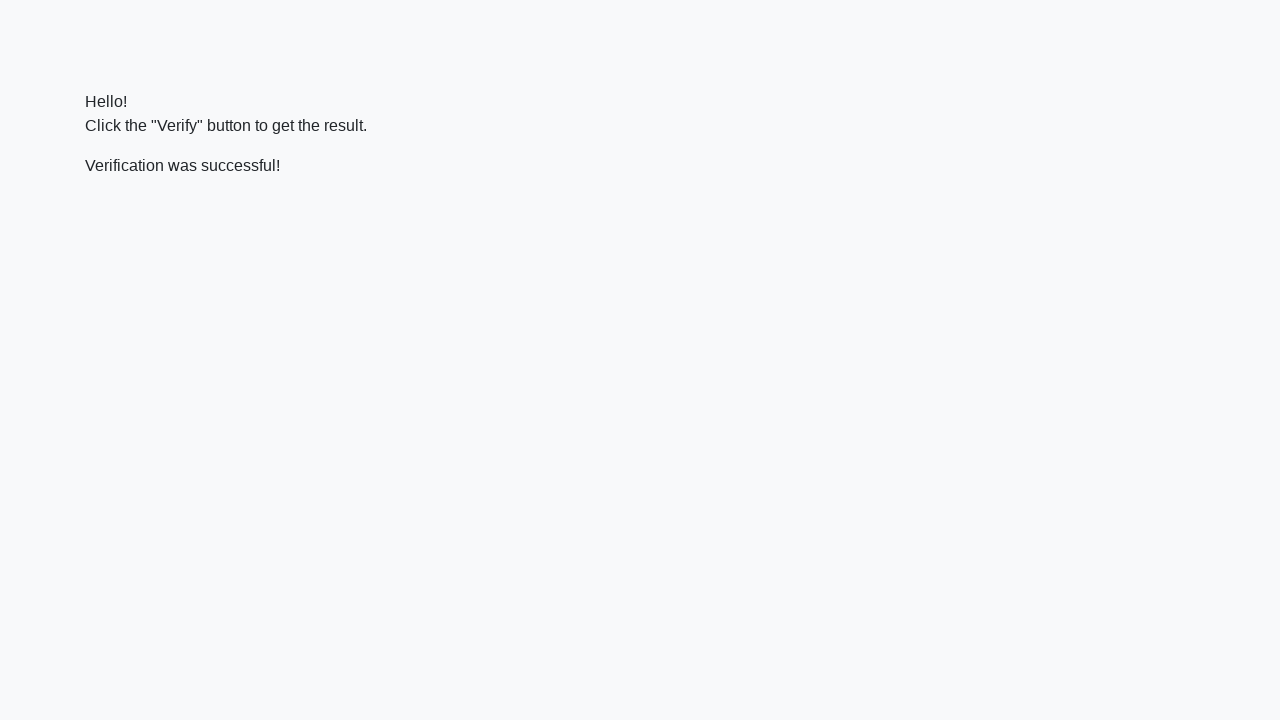

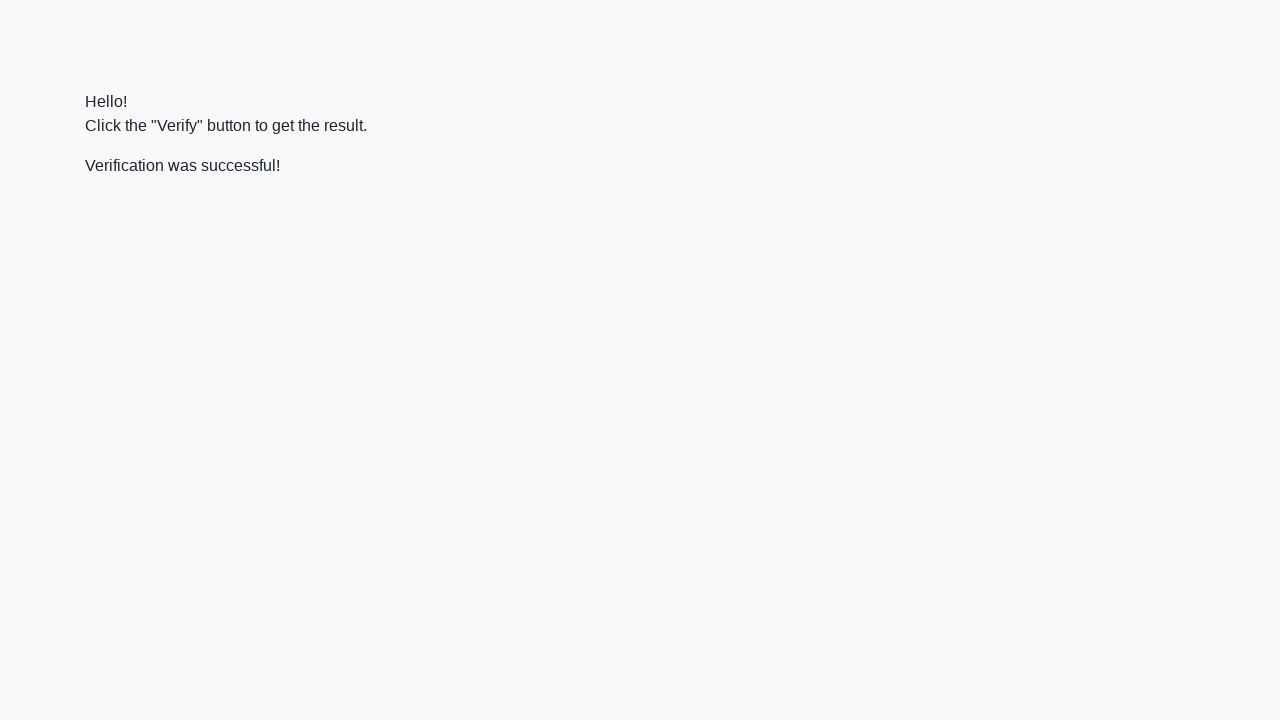